Tests JavaScript confirm dialog by clicking the confirm button and canceling it

Starting URL: https://the-internet.herokuapp.com/javascript_alerts

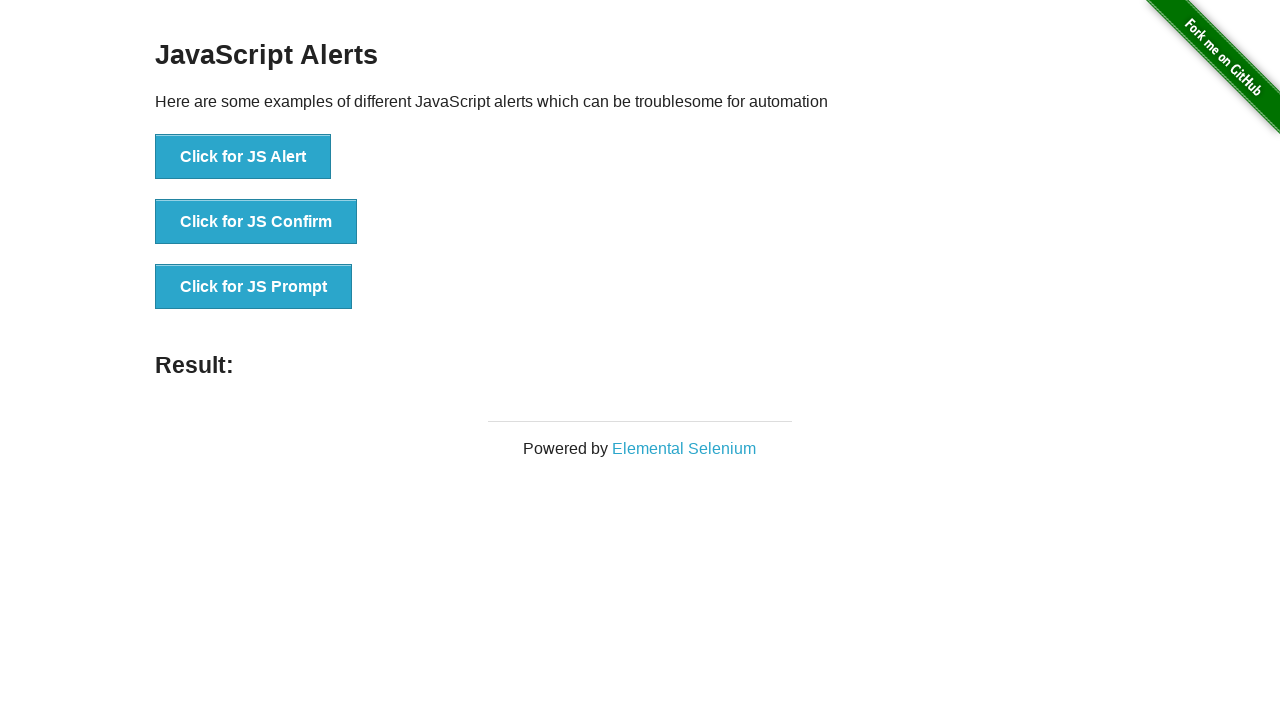

Clicked the confirm button to trigger JavaScript confirm dialog at (256, 222) on #content > div > ul > li:nth-child(2) > button
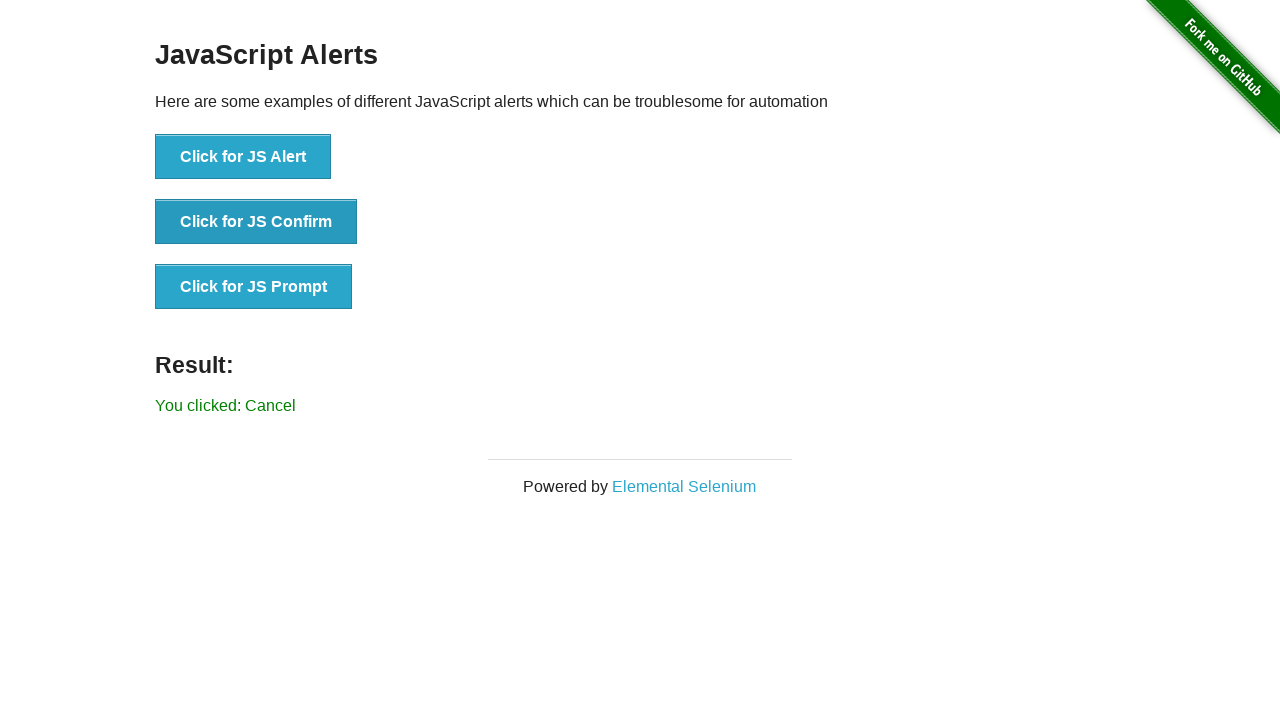

Set up dialog handler to dismiss/cancel the confirm dialog
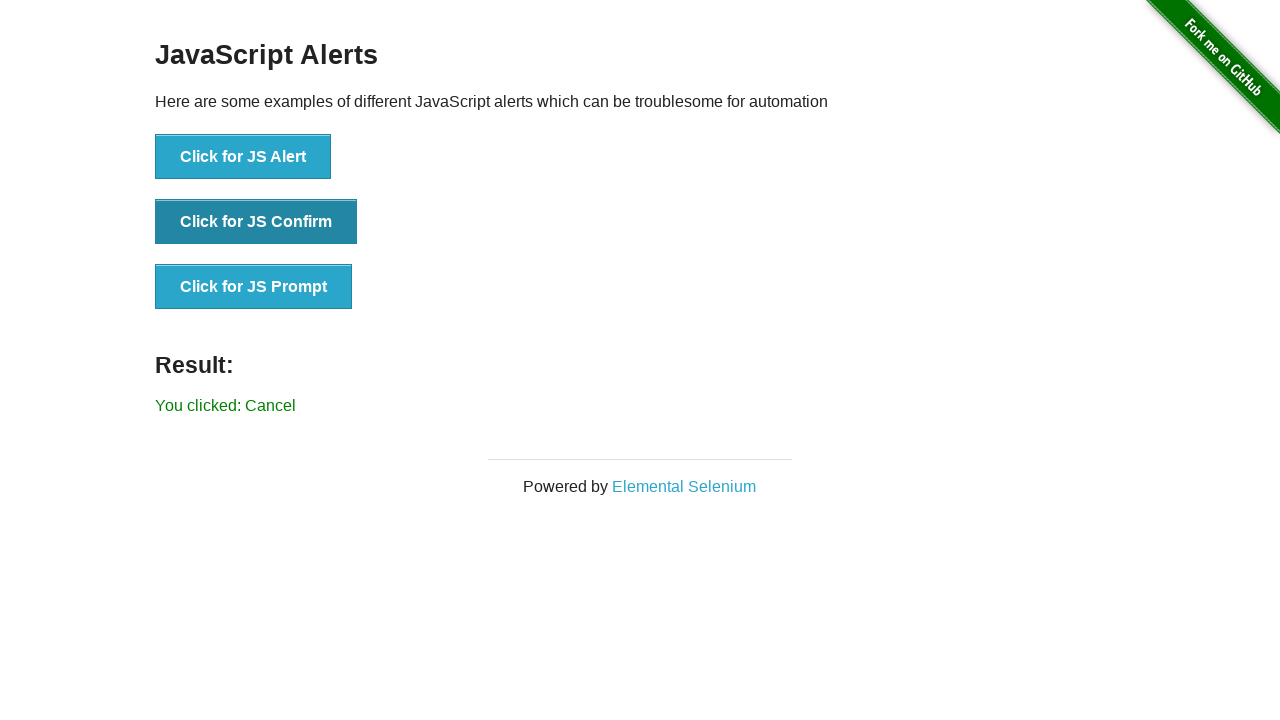

Verified that result text shows 'You clicked: Cancel'
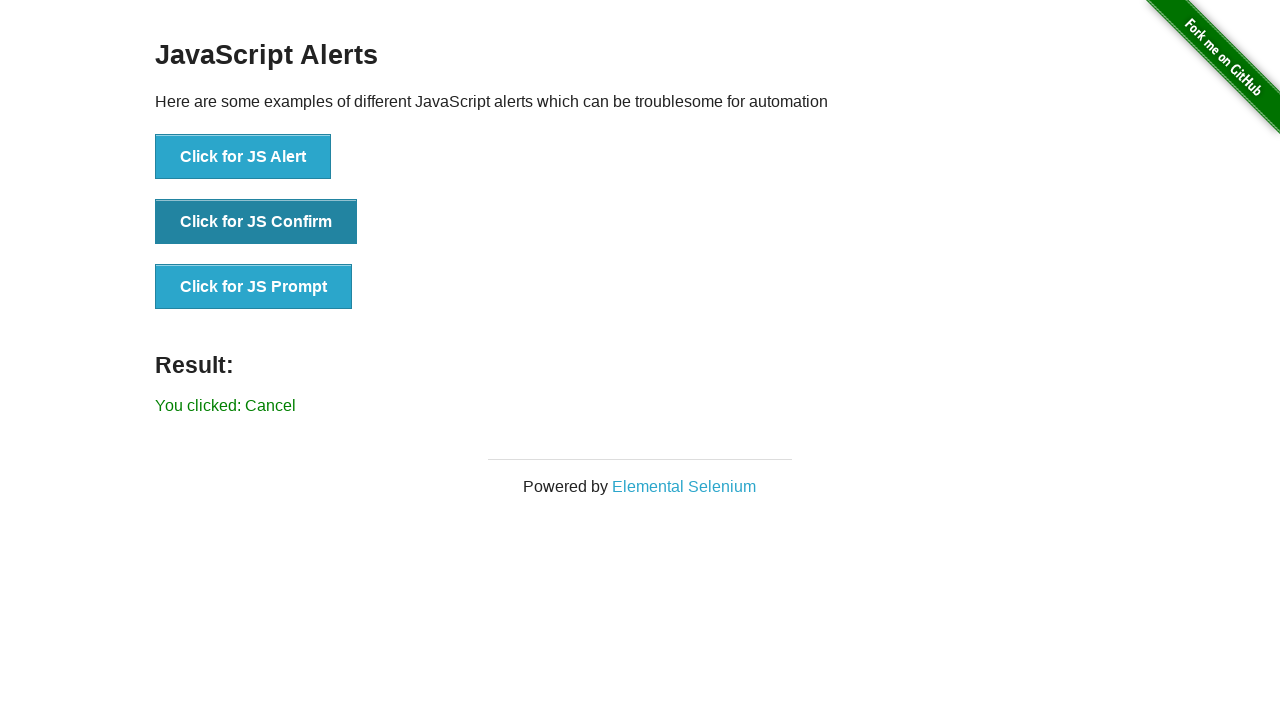

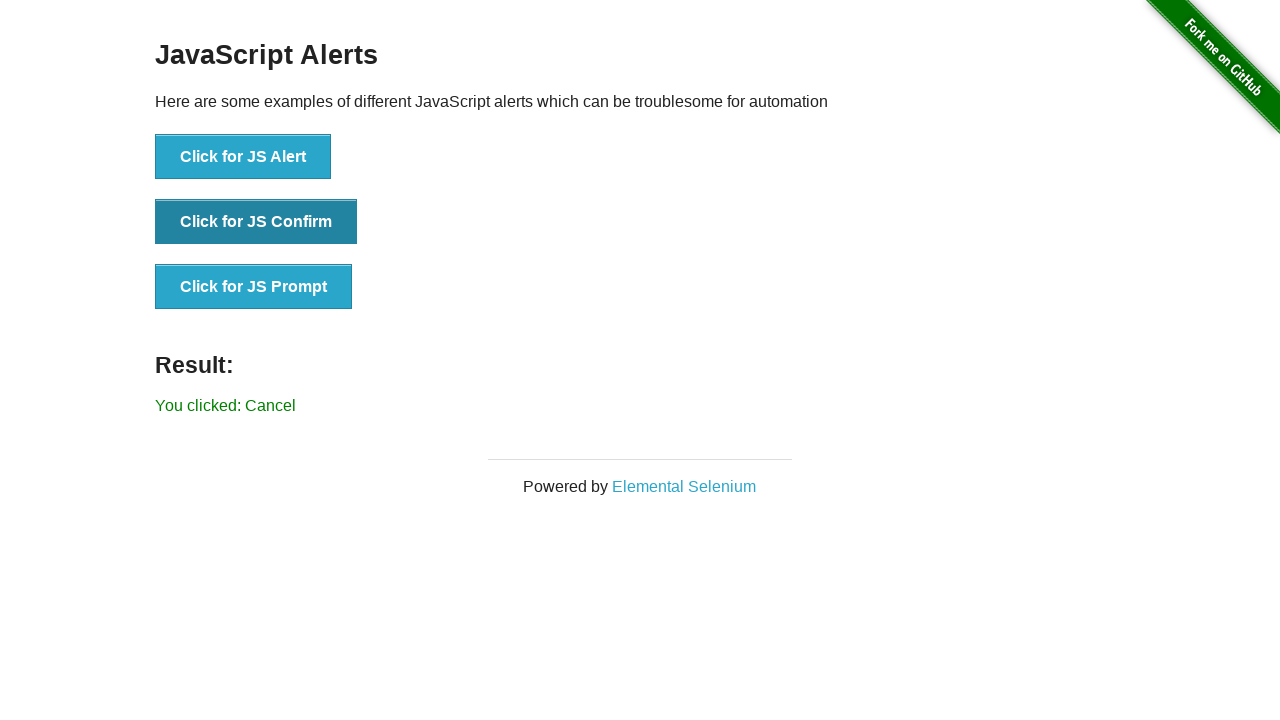